Navigates to a Colombian postal code website, waits for the main list to load, clicks on the first region link, then navigates to the first sub-region link to verify the multi-level navigation structure works.

Starting URL: https://codigo-postal.co/

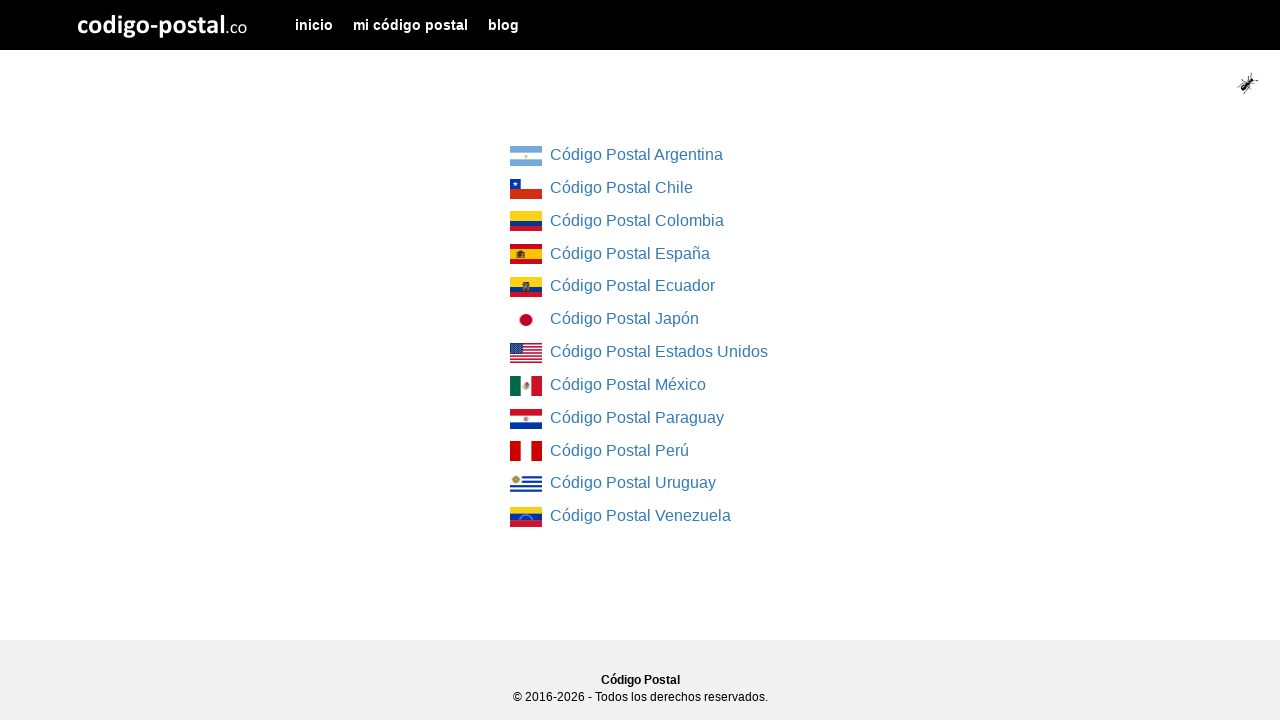

Waited for main list of regions to load
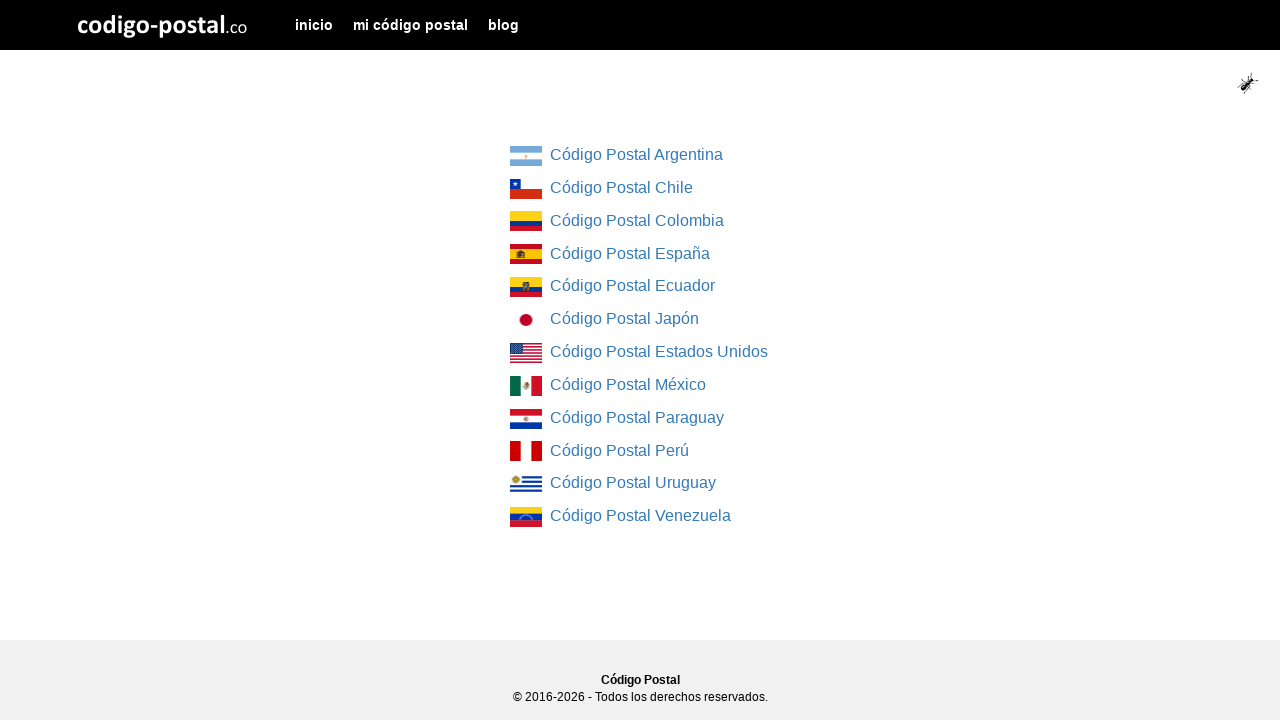

Located first region link in main list
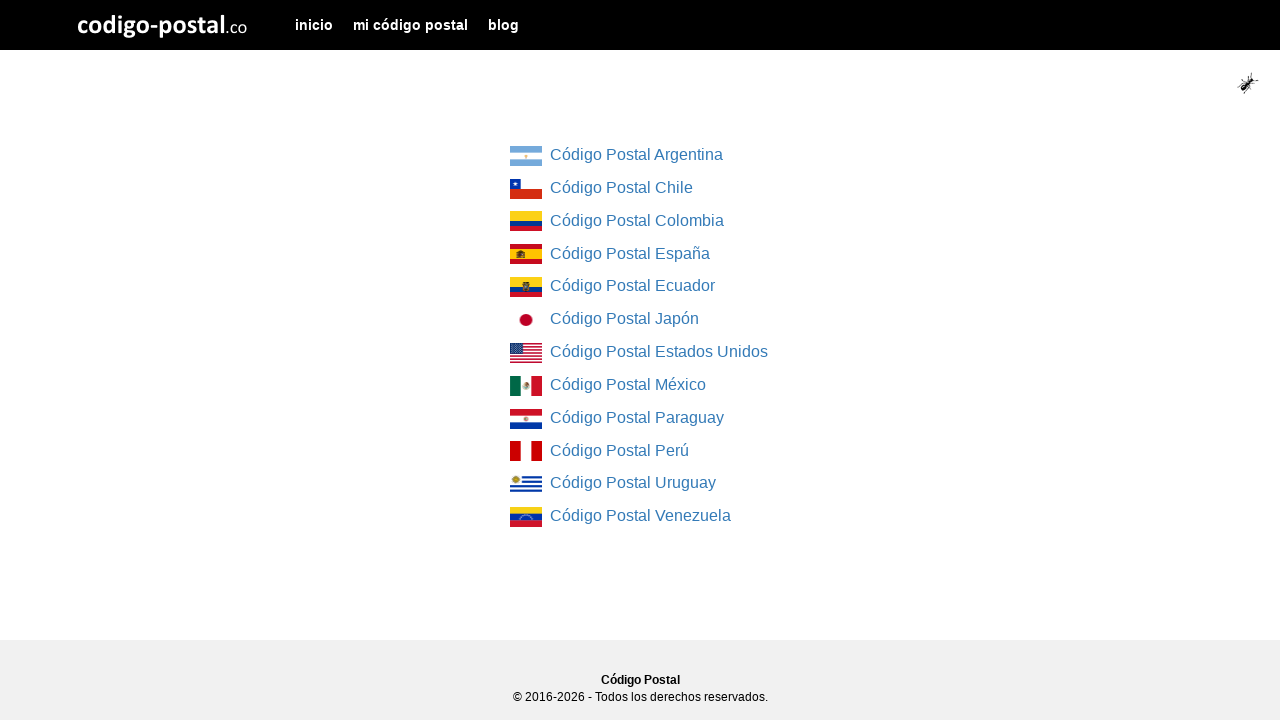

Clicked on first region link at (526, 156) on div.col-md-4.col-md-offset-4 ul li a >> nth=0
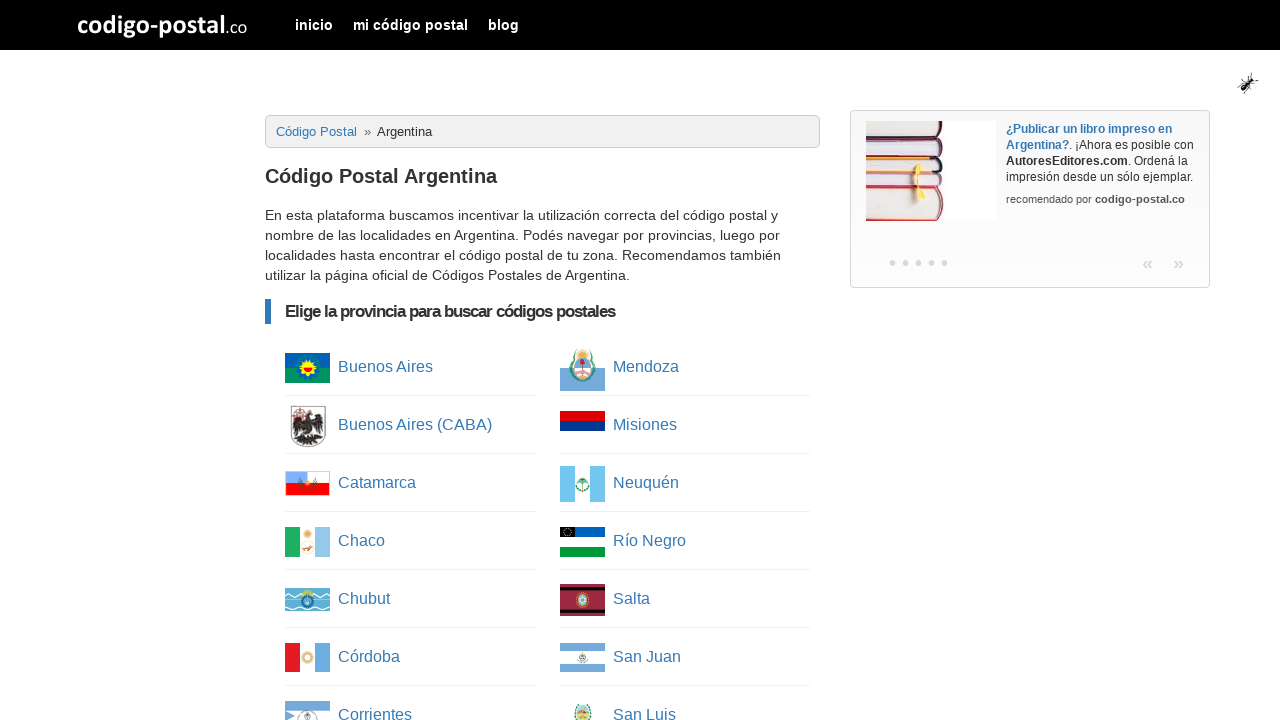

Waited for column list to load on region page
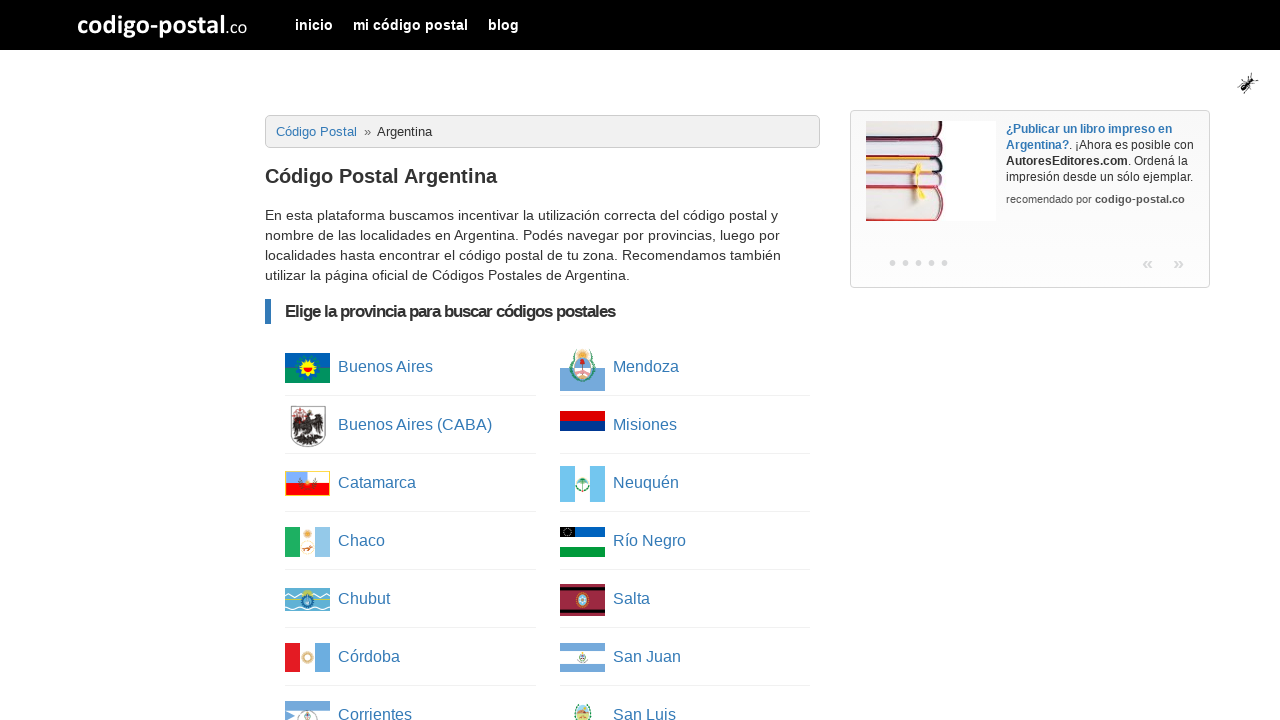

Located first sub-region link
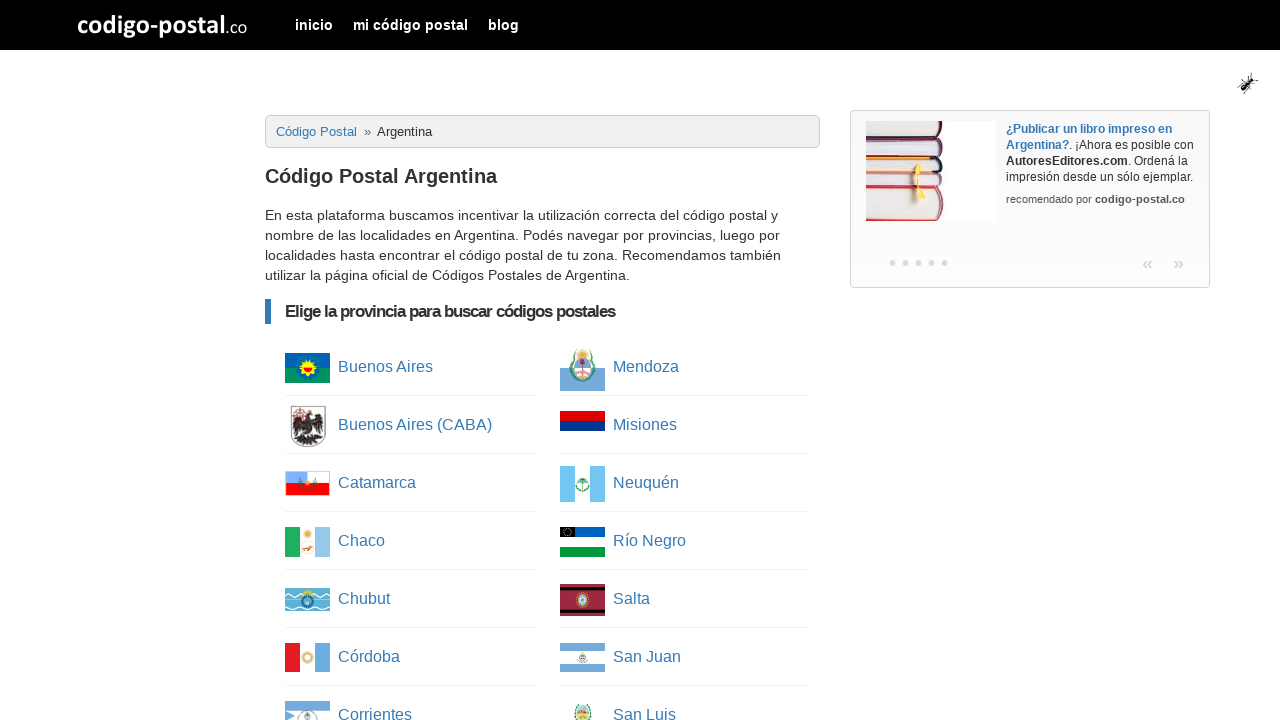

Clicked on first sub-region link to navigate to sub-region page at (308, 368) on ul.column-list li a >> nth=0
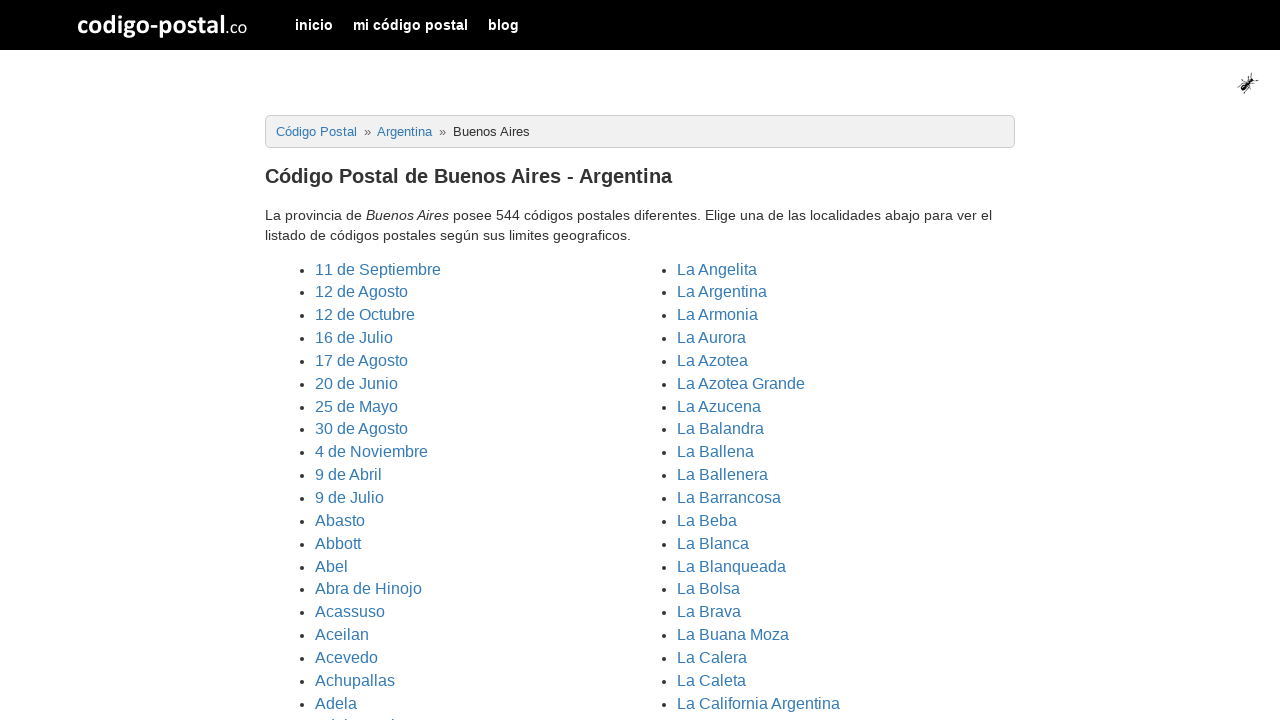

Waited for next page to fully load (domcontentloaded)
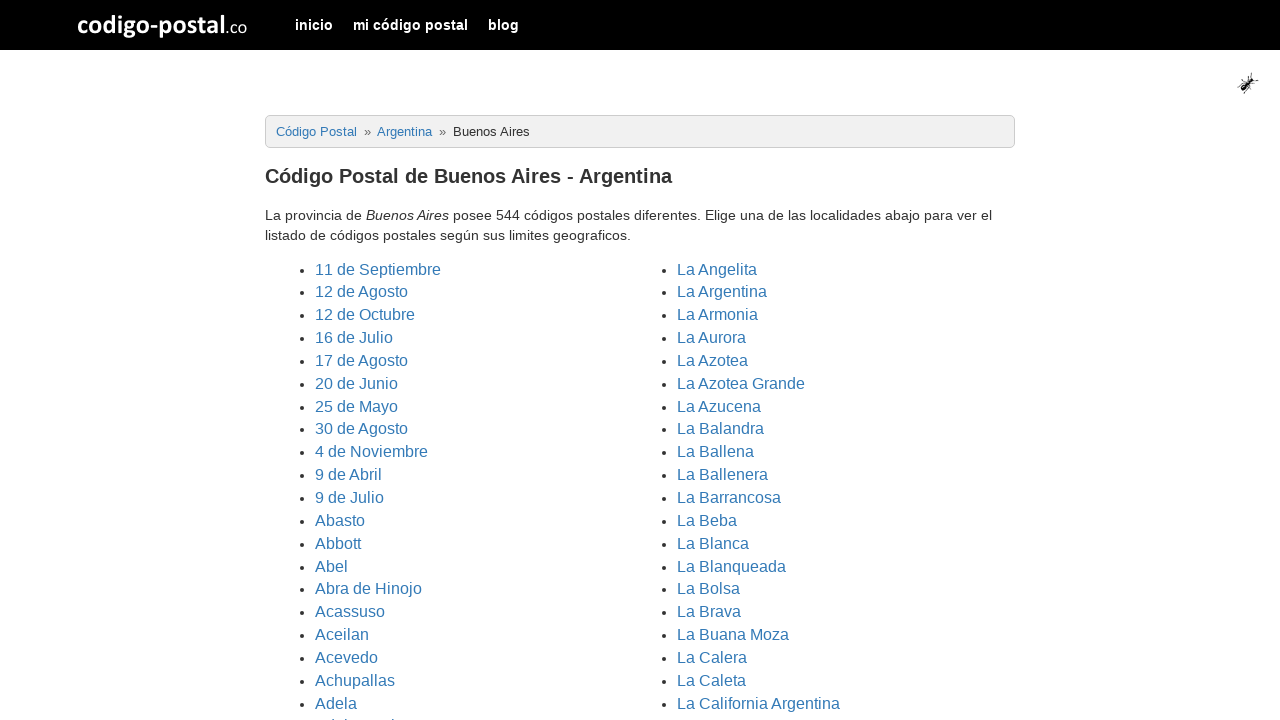

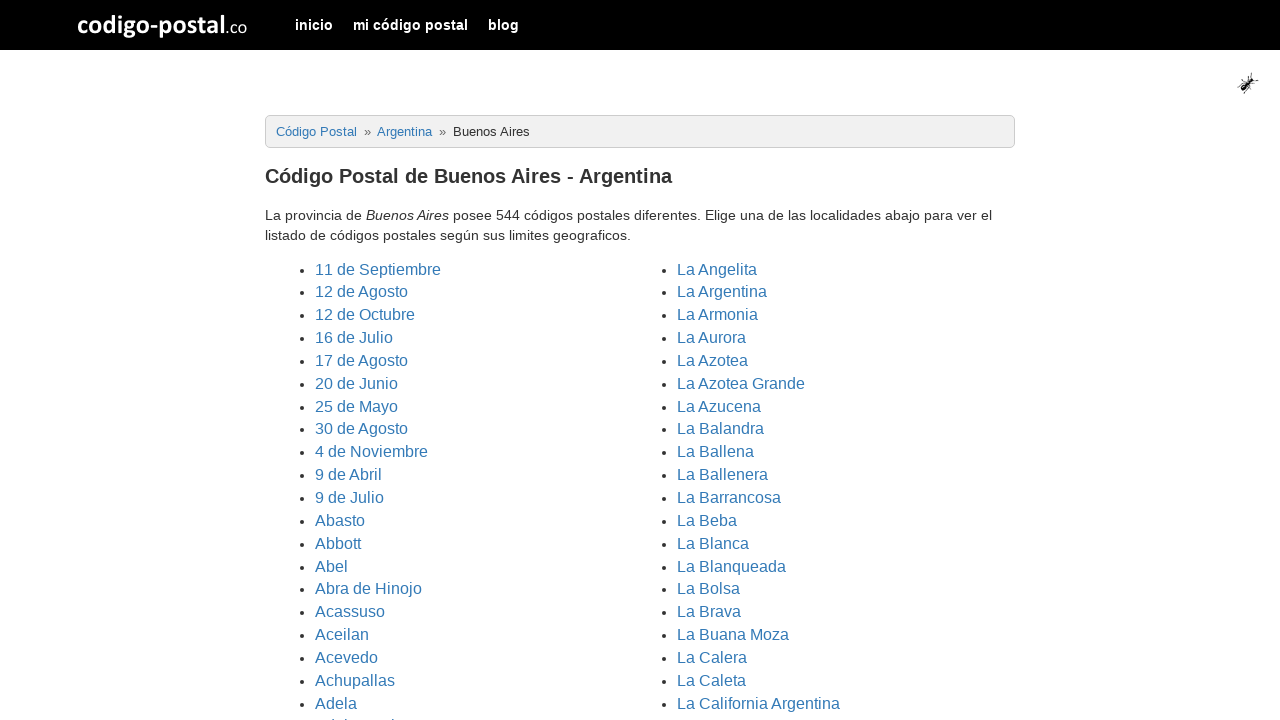